Tests that pressing the Arrow Up key on a number input field increments the value to 1

Starting URL: http://the-internet.herokuapp.com/inputs

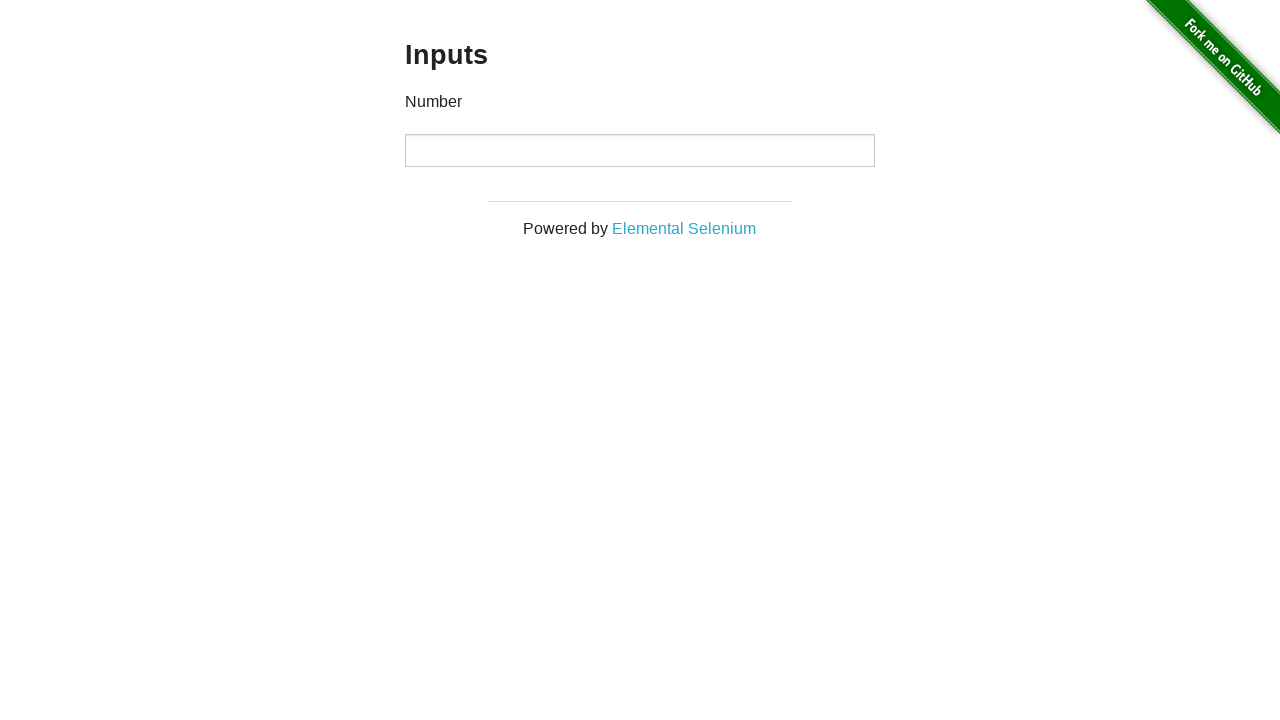

Navigated to the inputs page
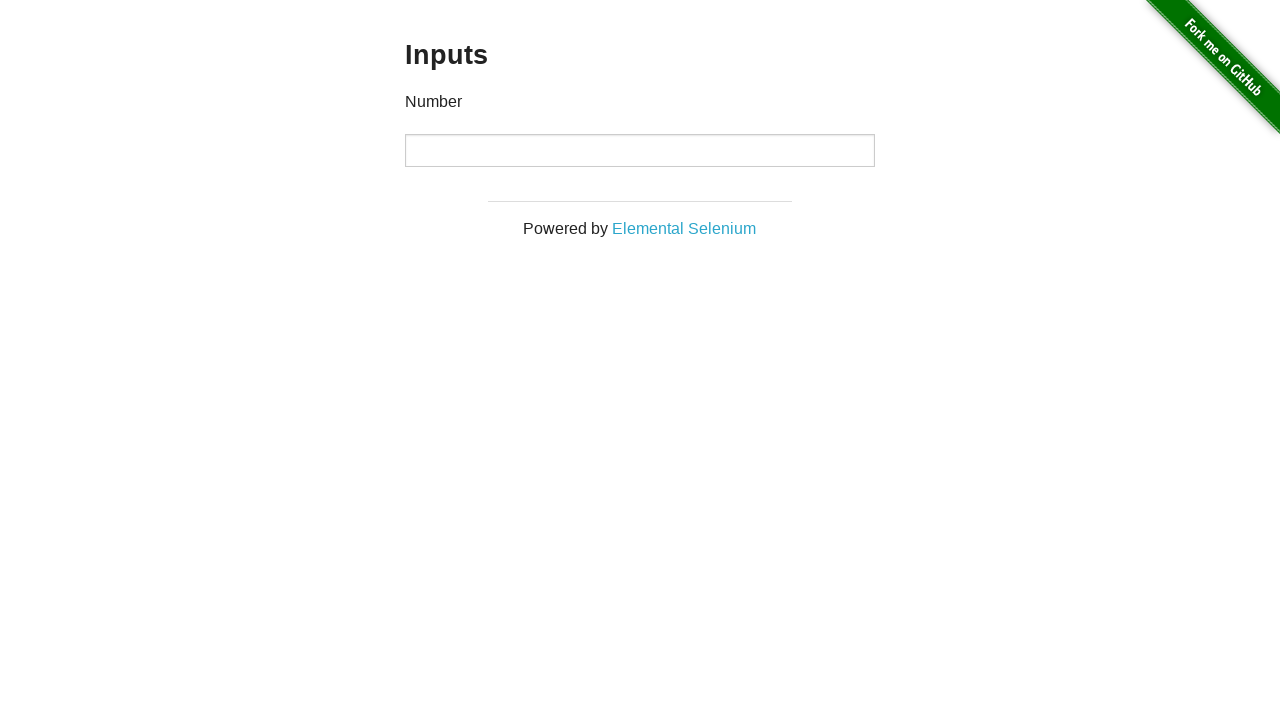

Pressed Arrow Up key on the number input field on input
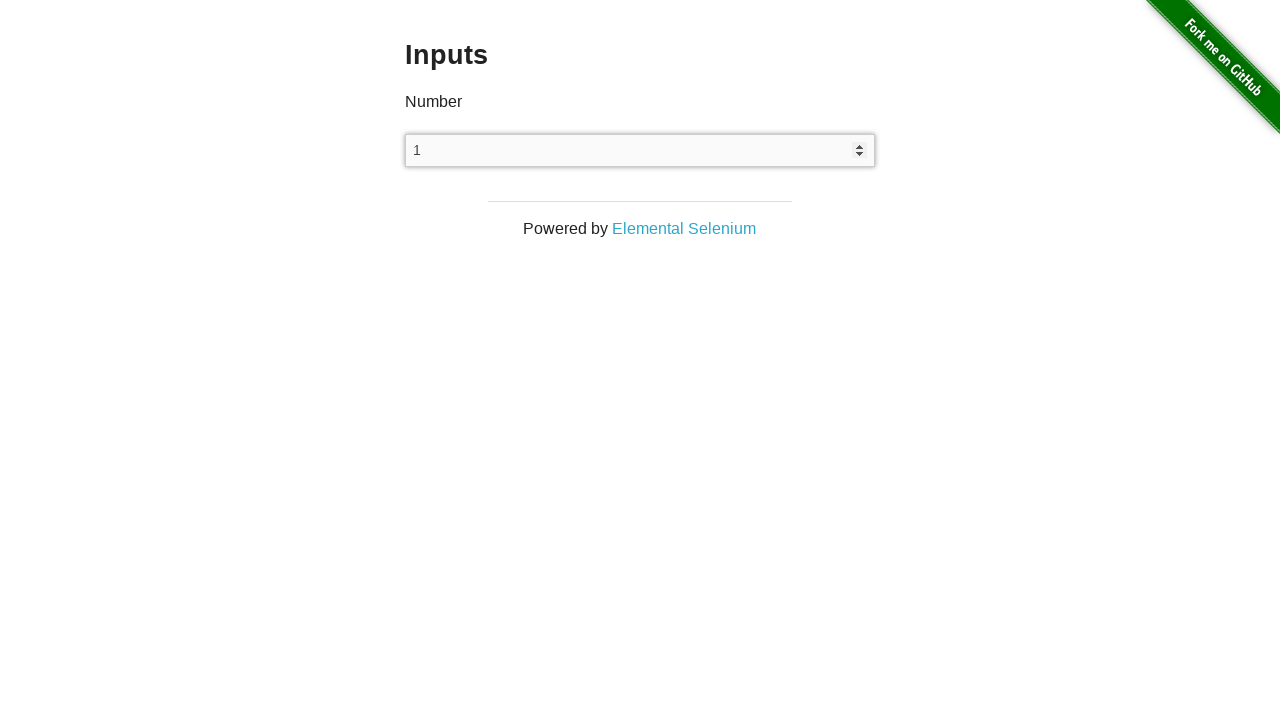

Retrieved the input field value
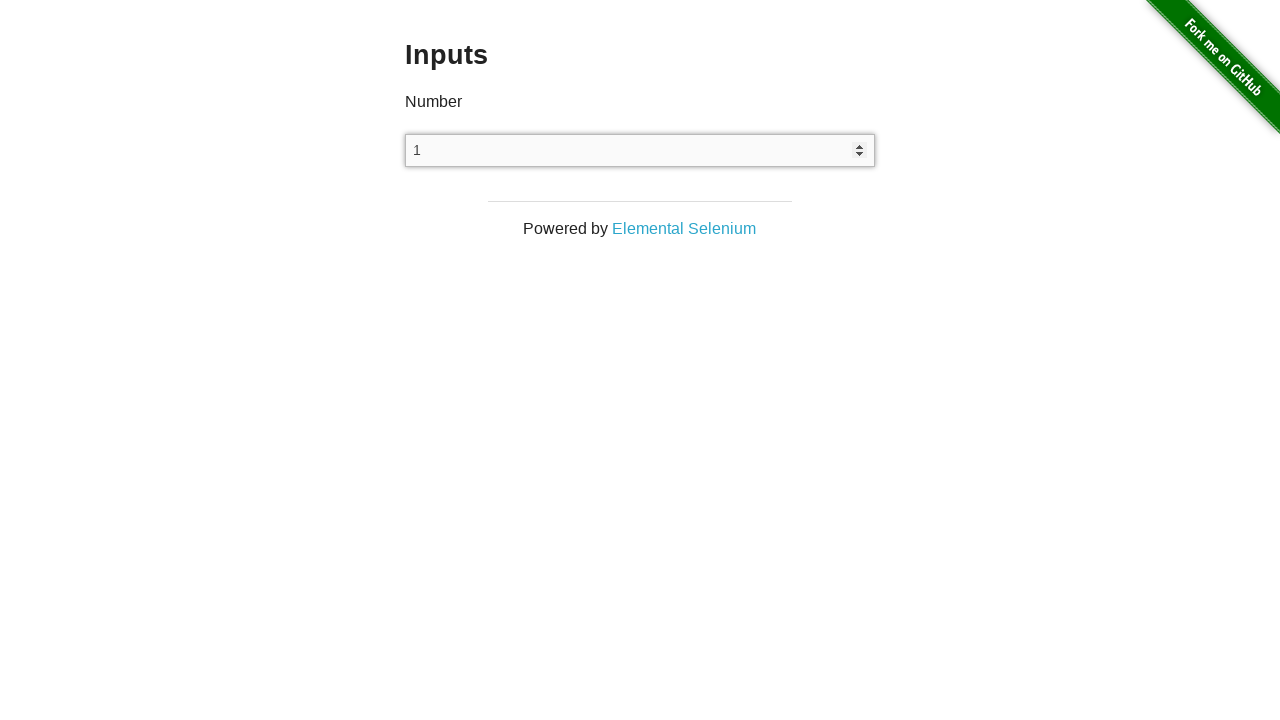

Verified that input value is '1' after pressing Arrow Up
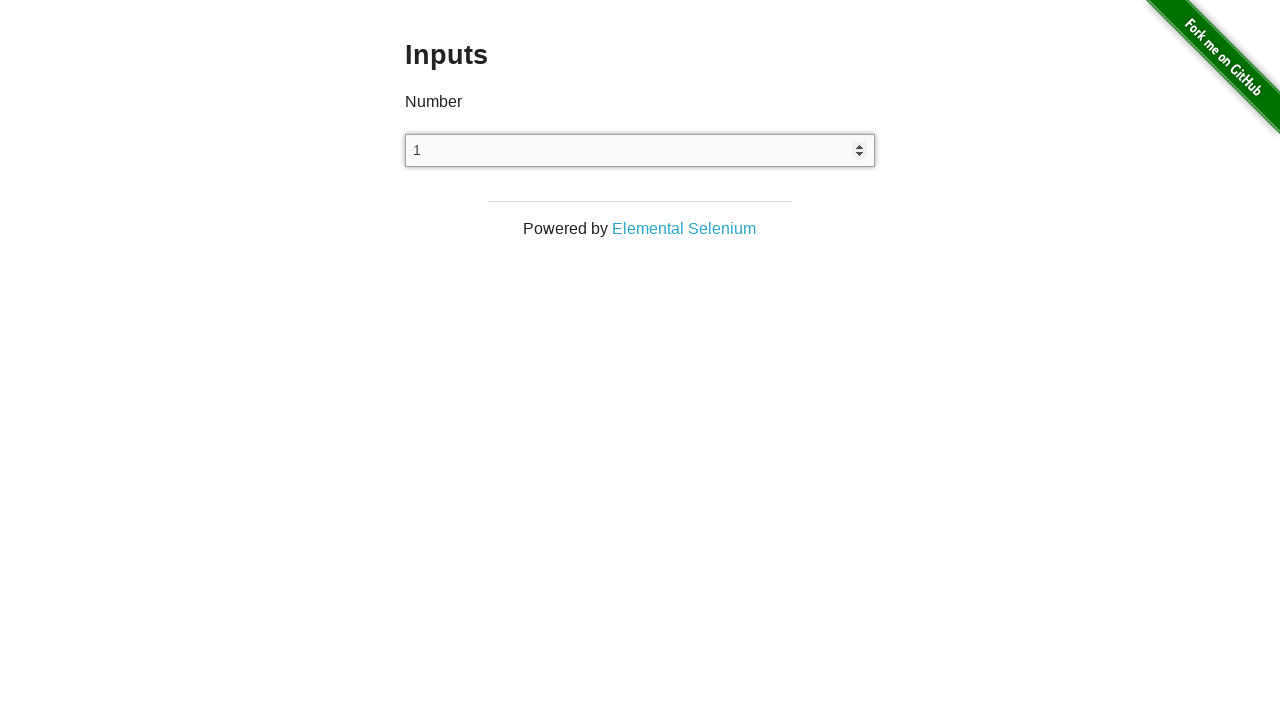

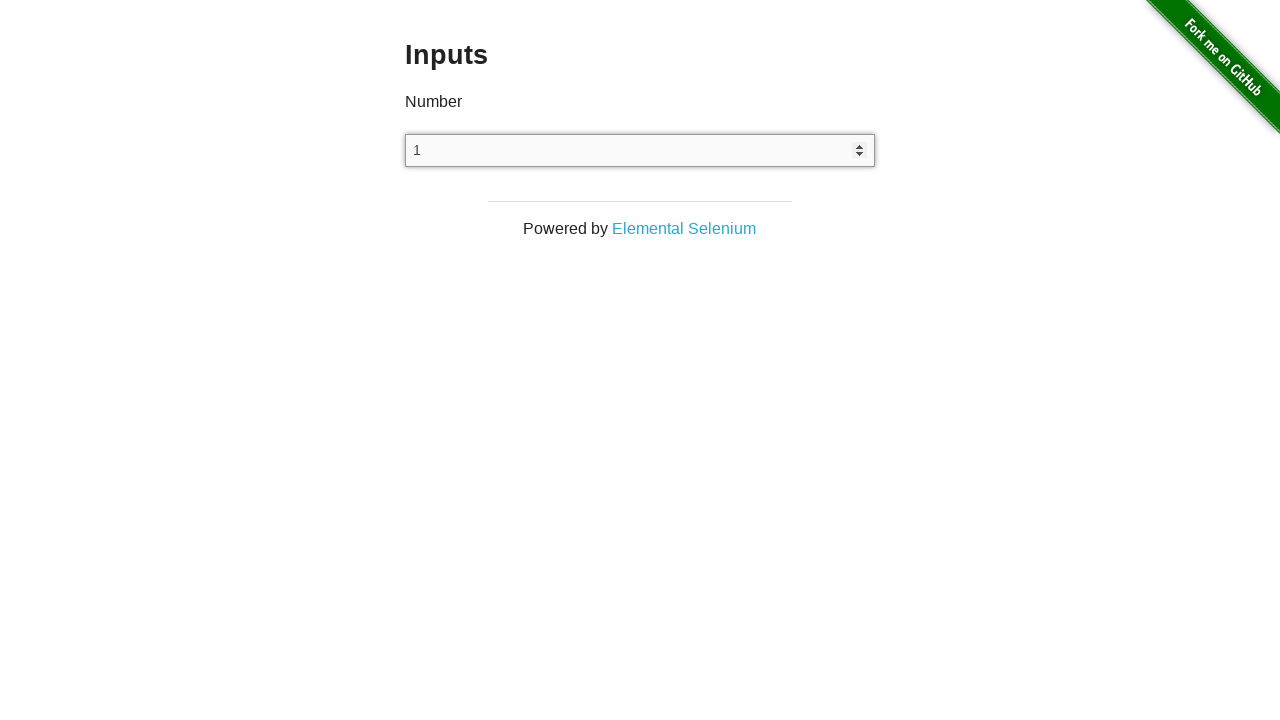